Tests drag and drop functionality on jQuery UI demo by dragging an element onto a droppable target and verifying the text changes to "Dropped!"

Starting URL: https://jqueryui.com/droppable/

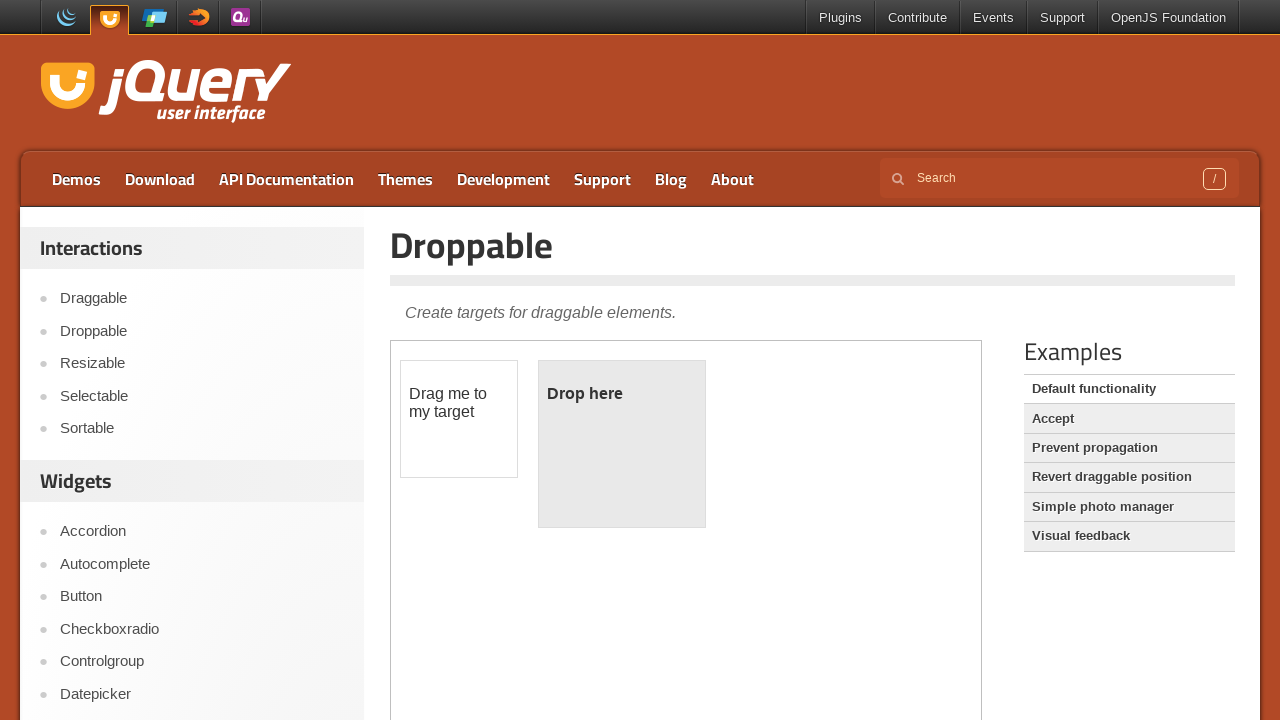

Navigated to jQuery UI droppable demo page
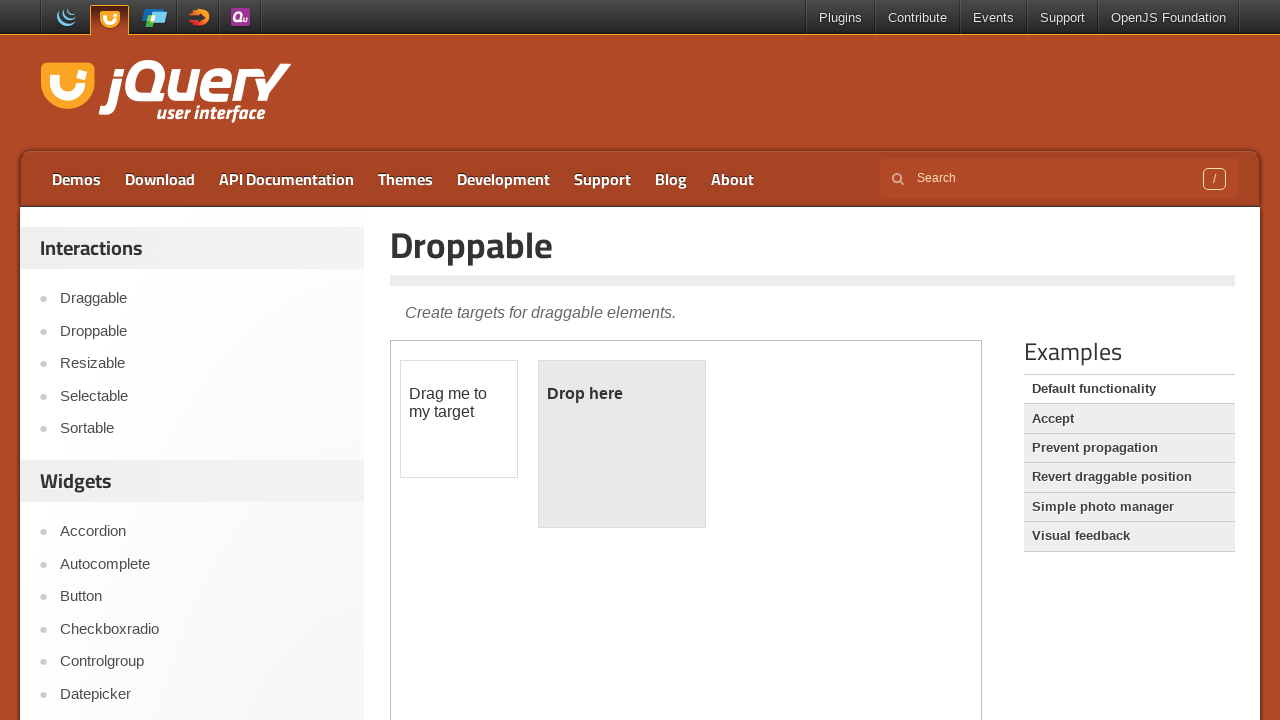

Located the demo iframe
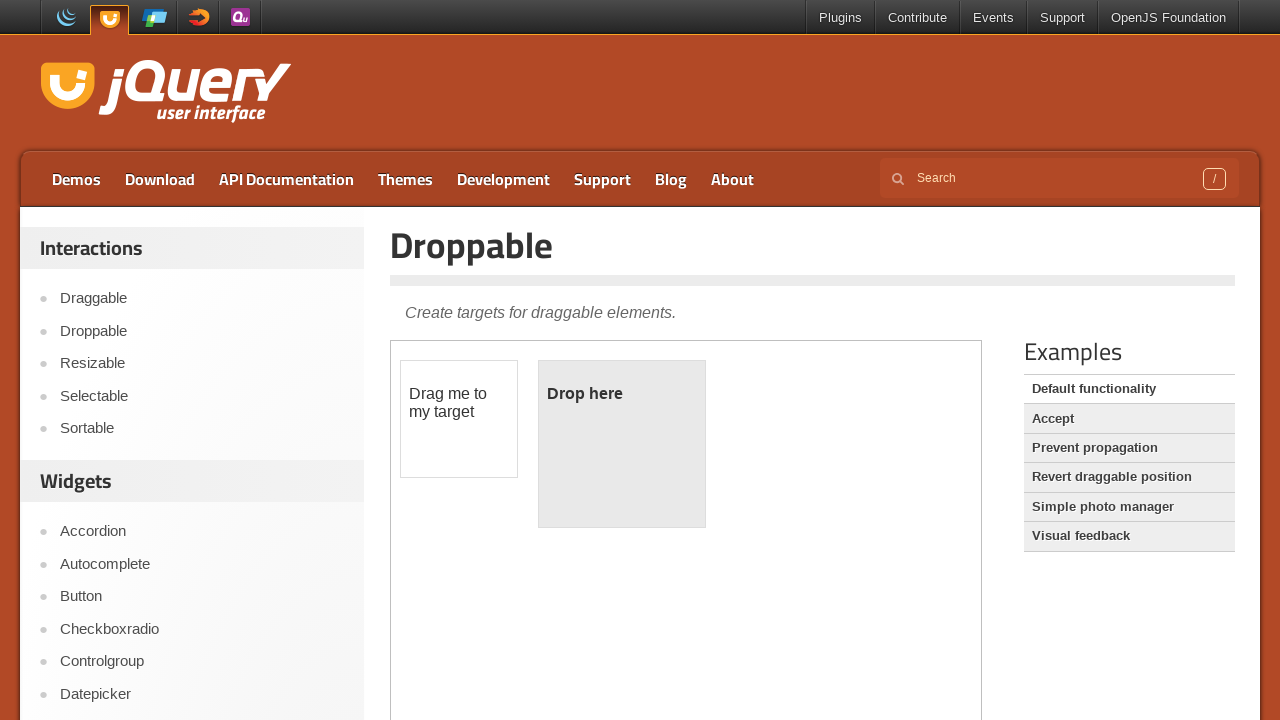

Located the draggable element
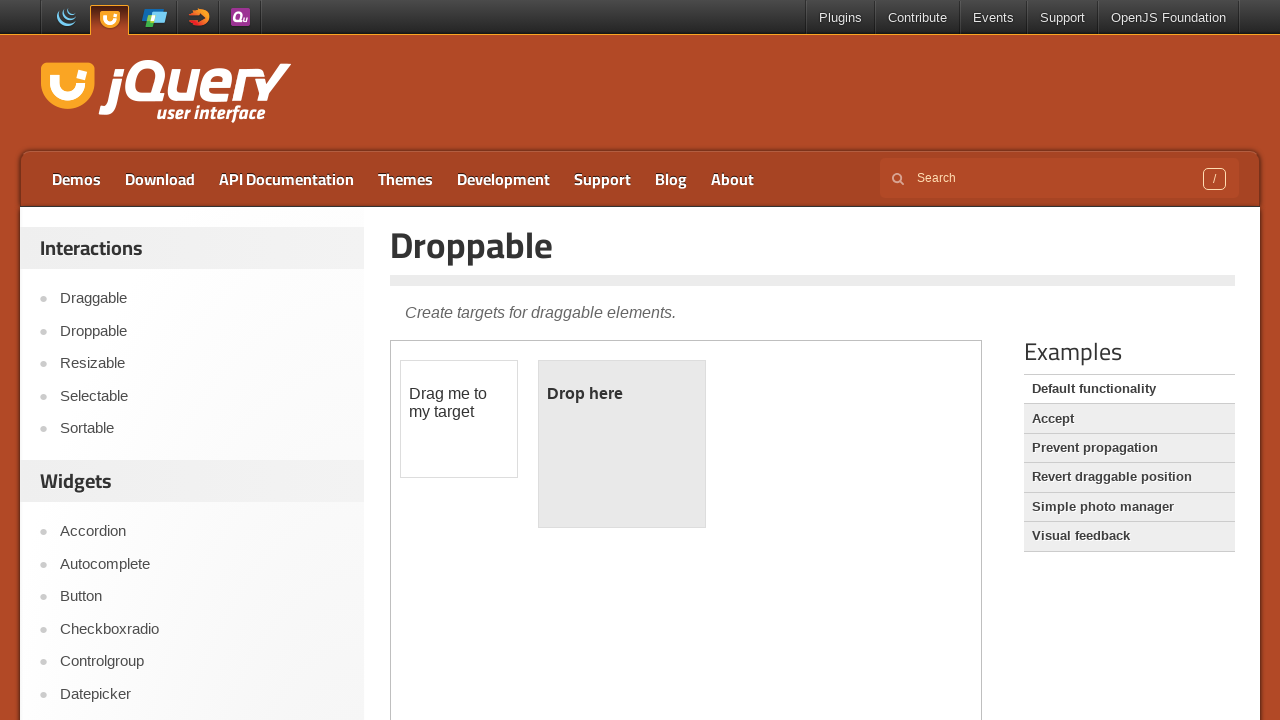

Located the droppable target element
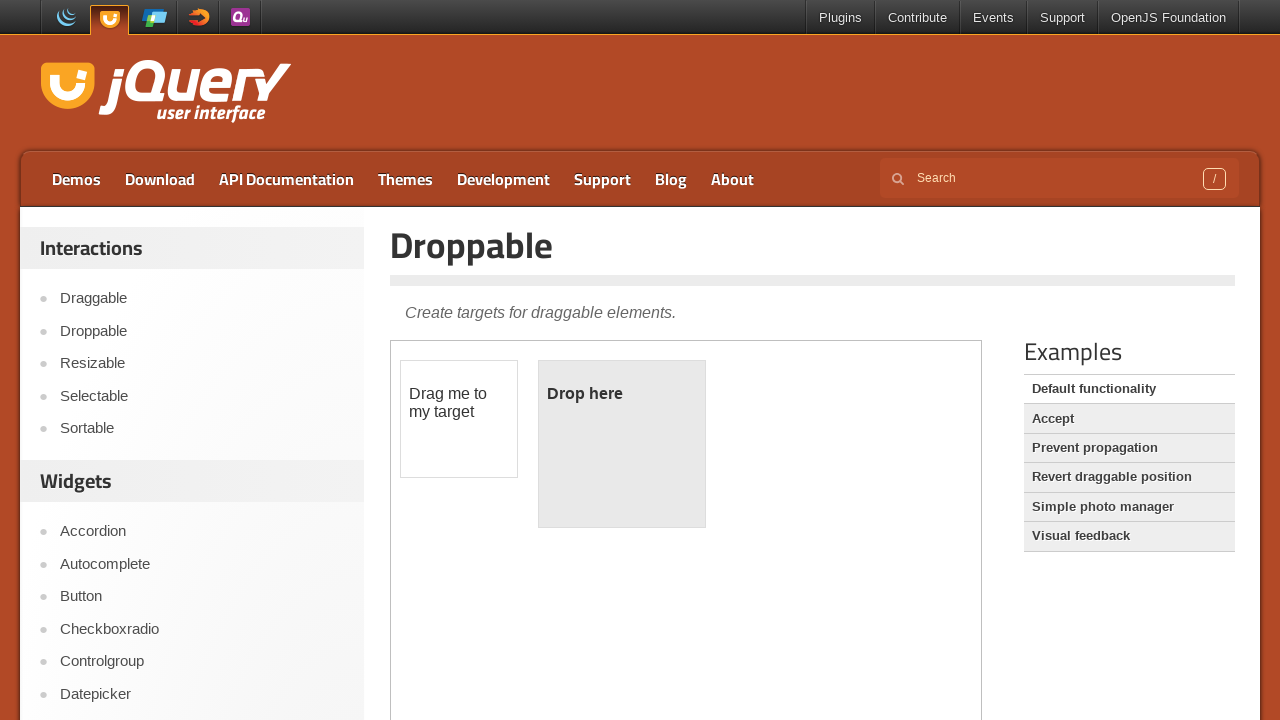

Dragged the draggable element onto the droppable target at (622, 444)
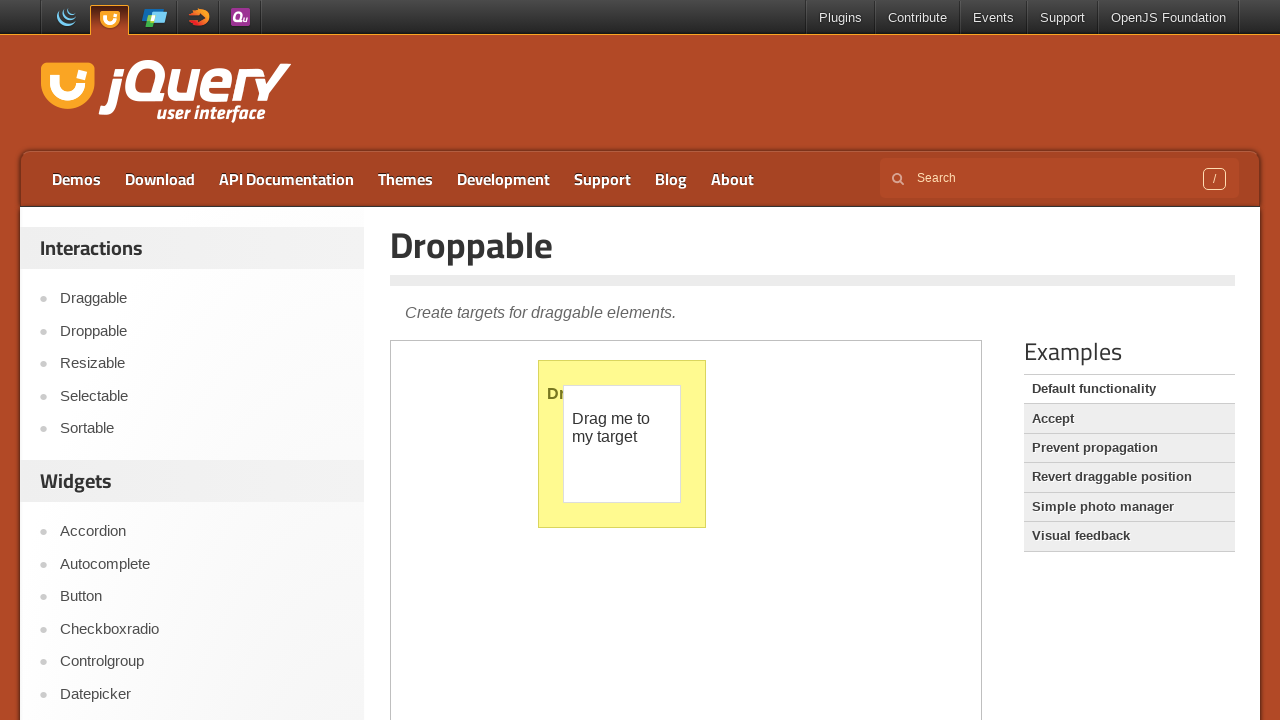

Verified that droppable text changed to 'Dropped!'
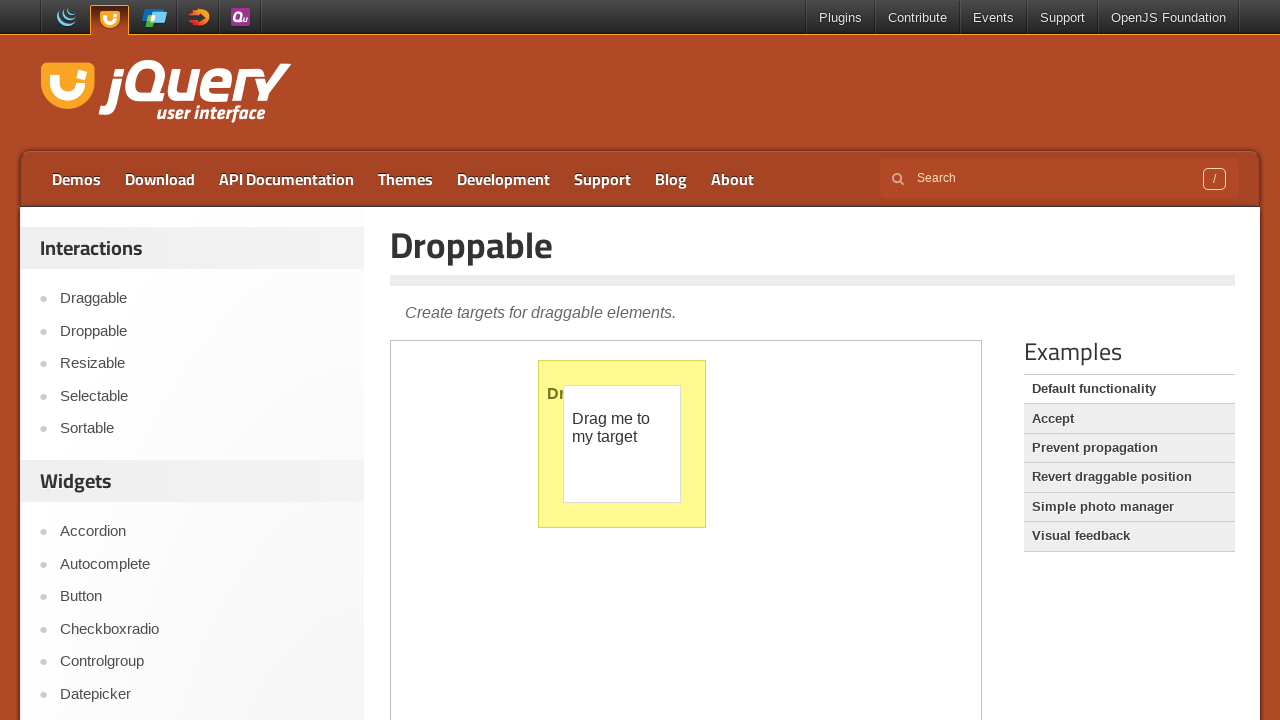

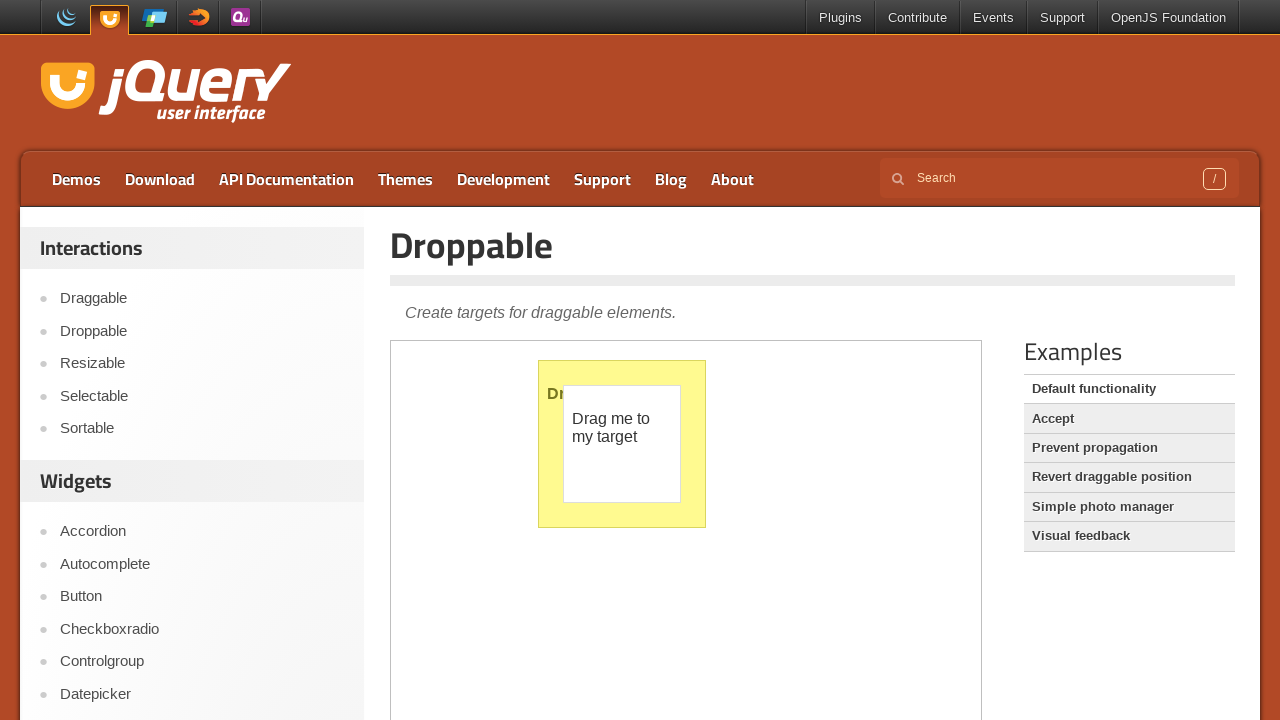